Tests simple alert handling by clicking button to trigger alert and accepting it

Starting URL: https://demoqa.com/alerts

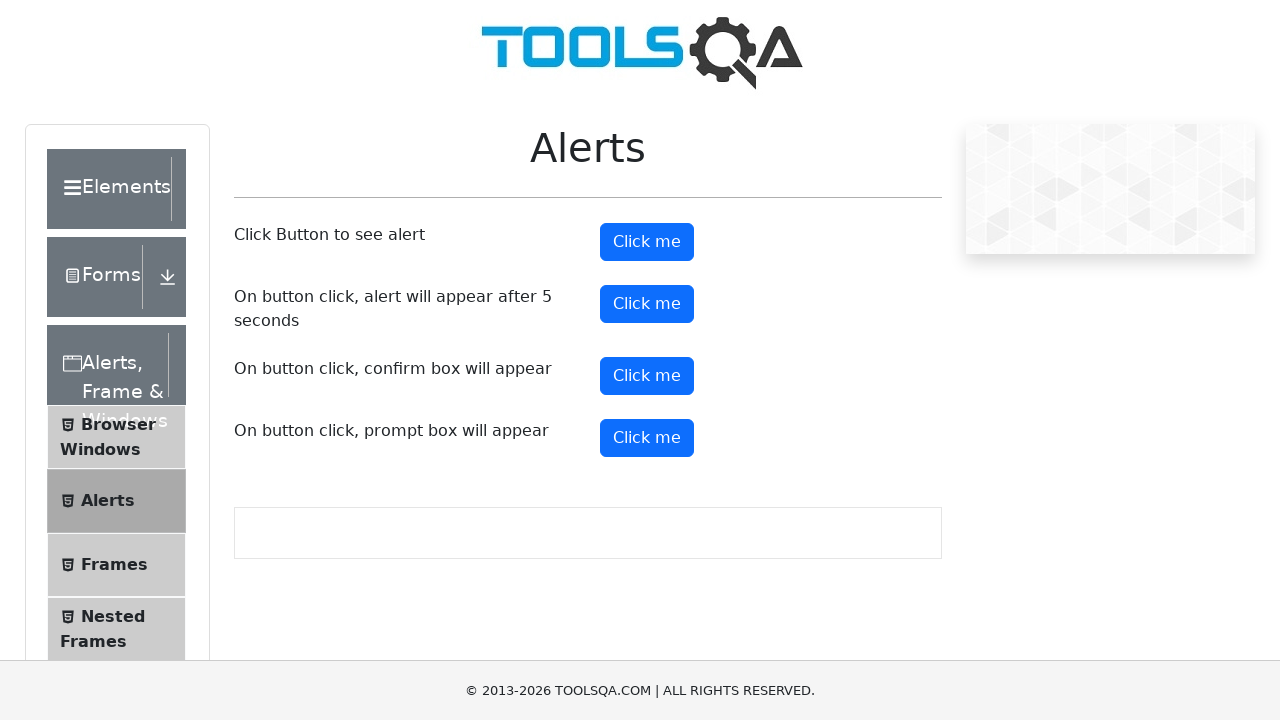

Set up dialog handler to accept alerts
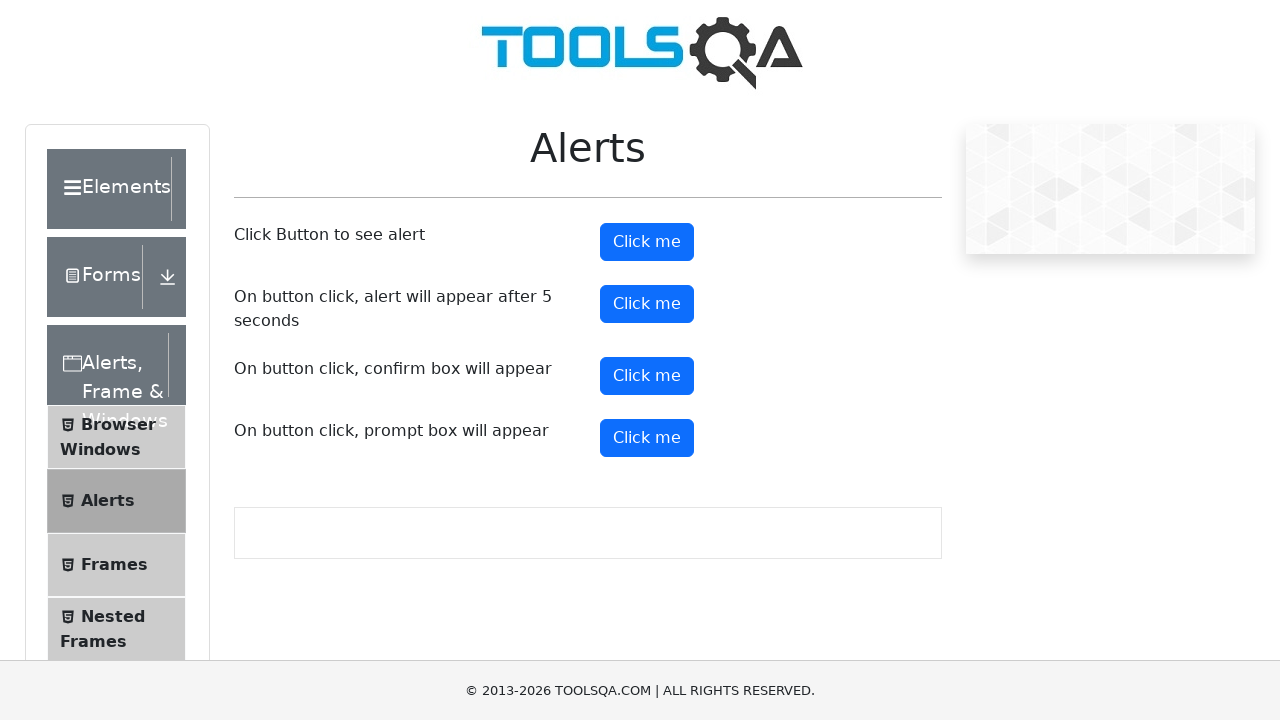

Clicked alert button to trigger simple alert at (647, 242) on button#alertButton
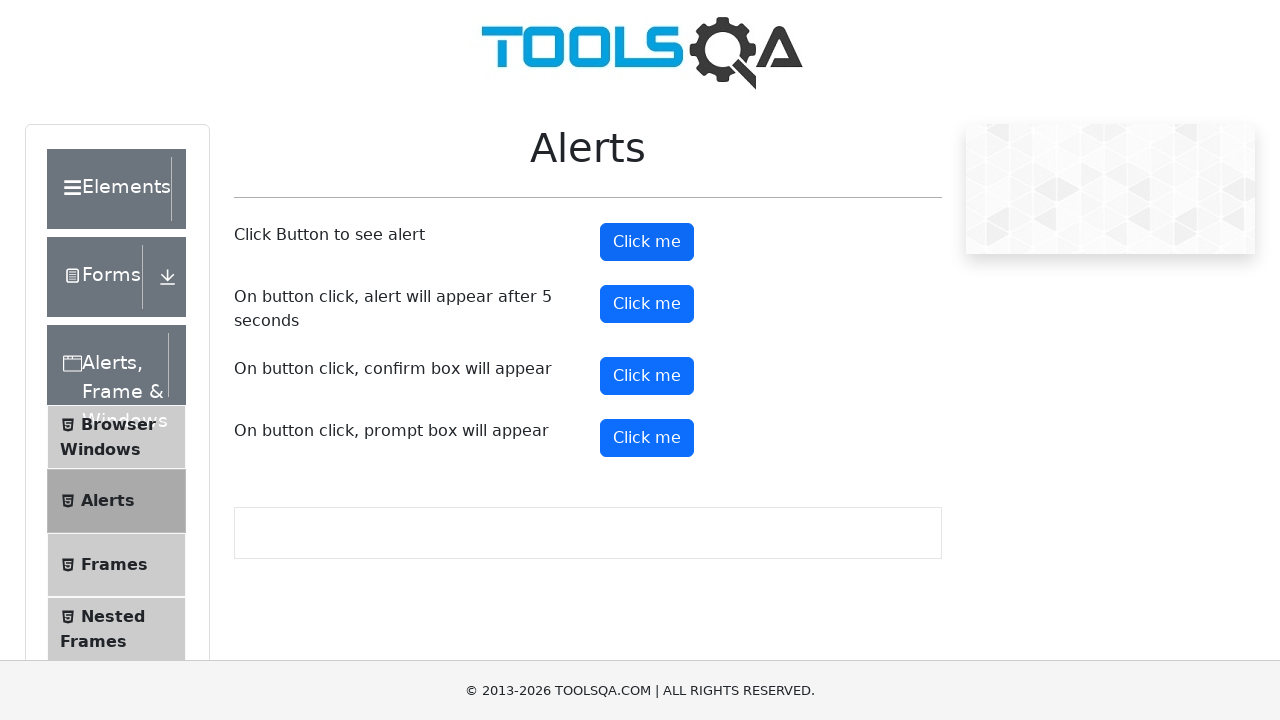

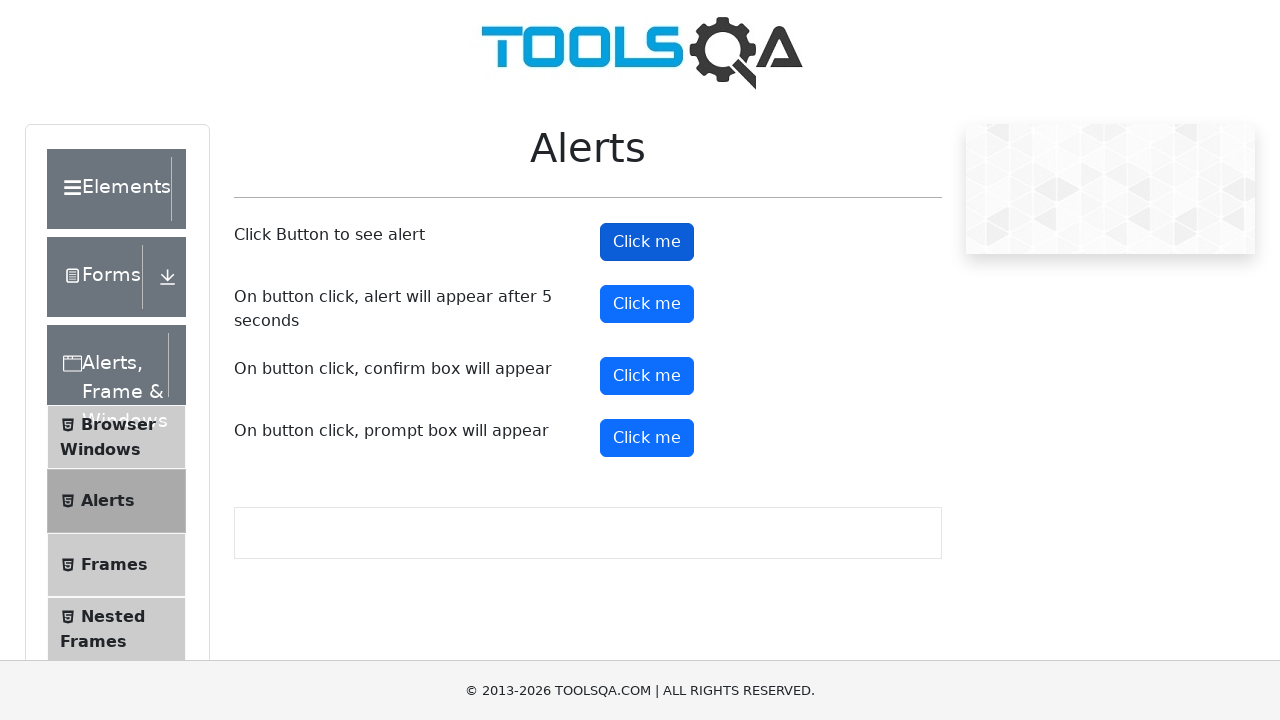